Tests customer login by selecting a customer from dropdown and clicking login button

Starting URL: https://www.globalsqa.com/angularJs-protractor/BankingProject/#/login

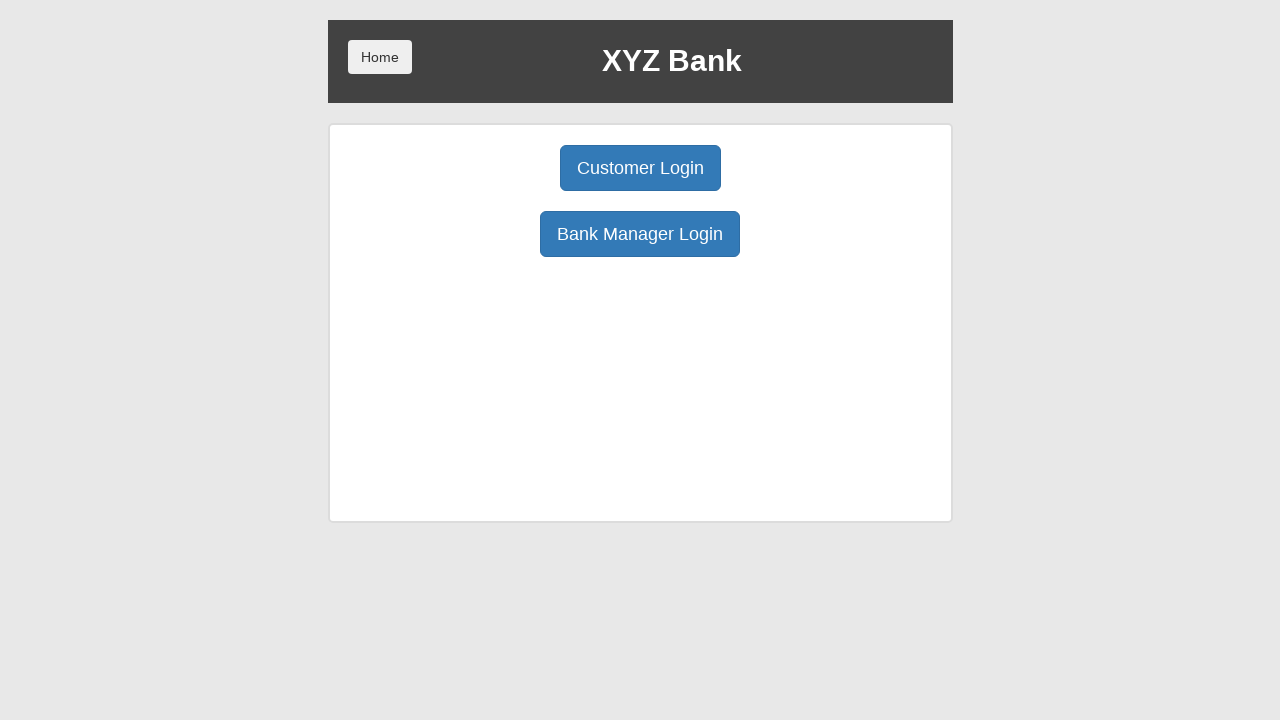

Clicked Customer Login button at (640, 168) on xpath=/html/body/div/div/div[2]/div/div[1]/div[1]/button
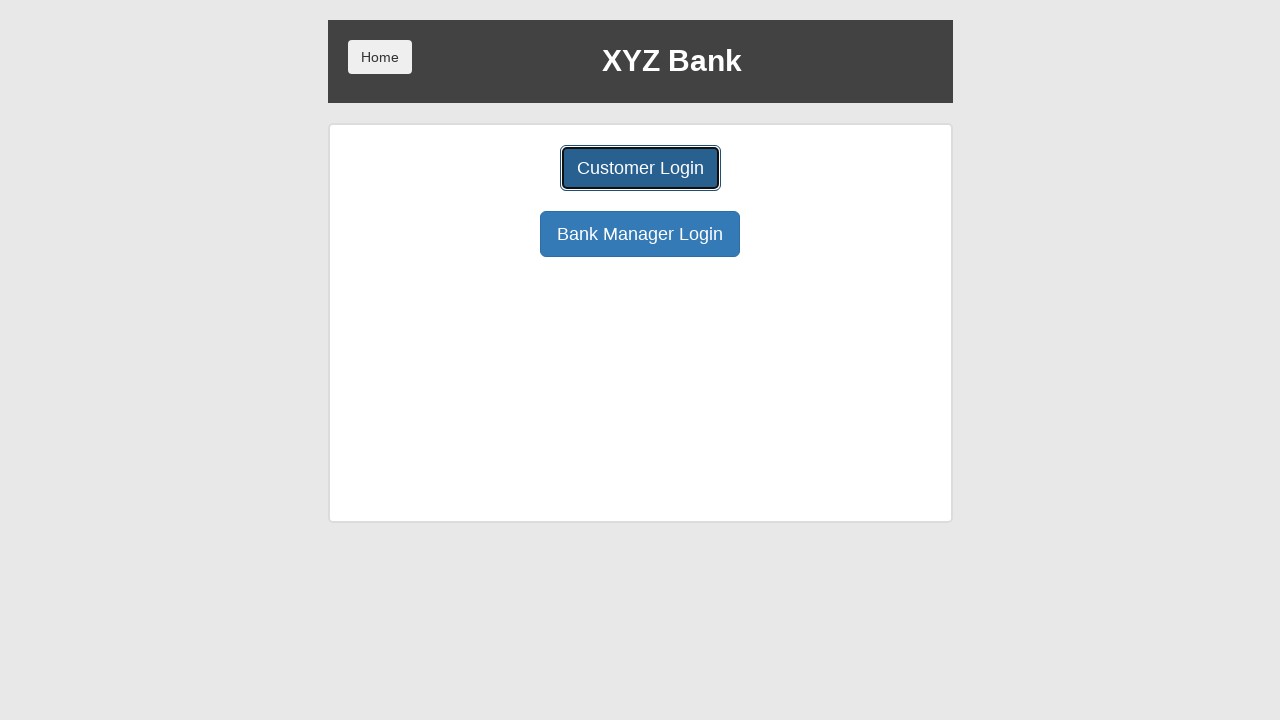

Selected 'Harry Potter' from customer dropdown on #userSelect
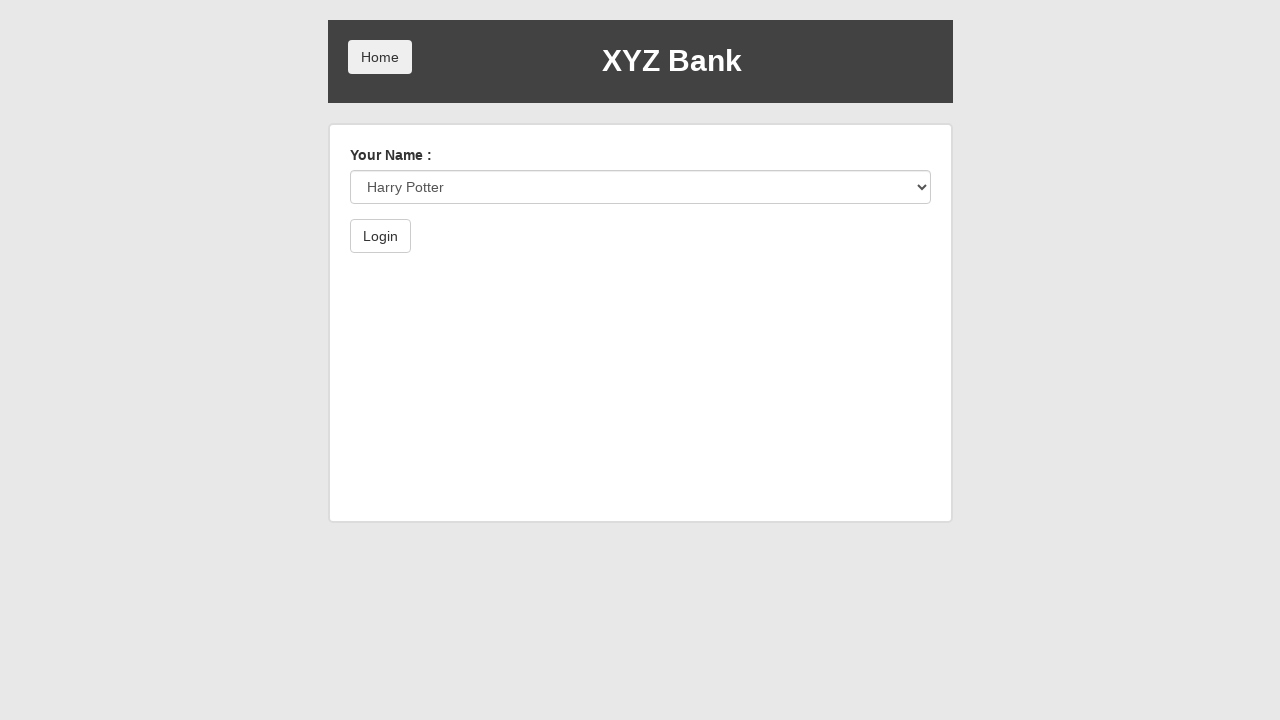

Clicked login button to authenticate at (380, 236) on xpath=/html/body/div/div/div[2]/div/form/button
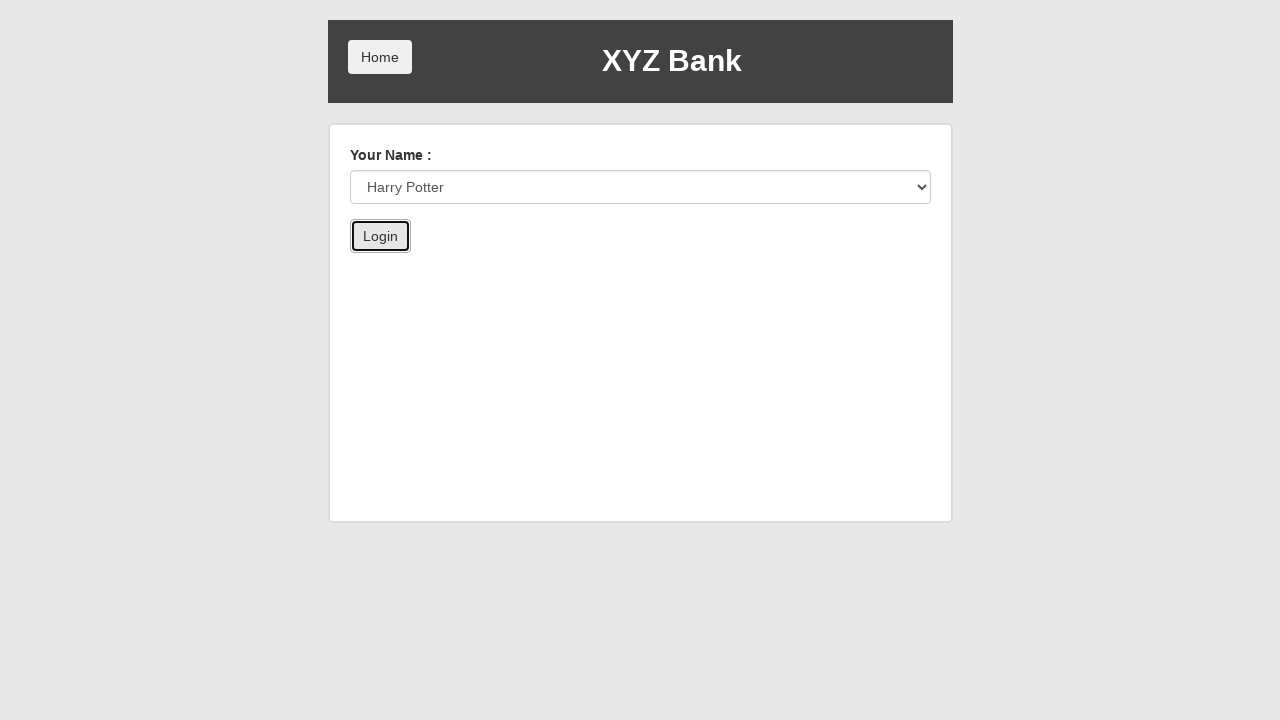

Welcome message appeared, customer login successful
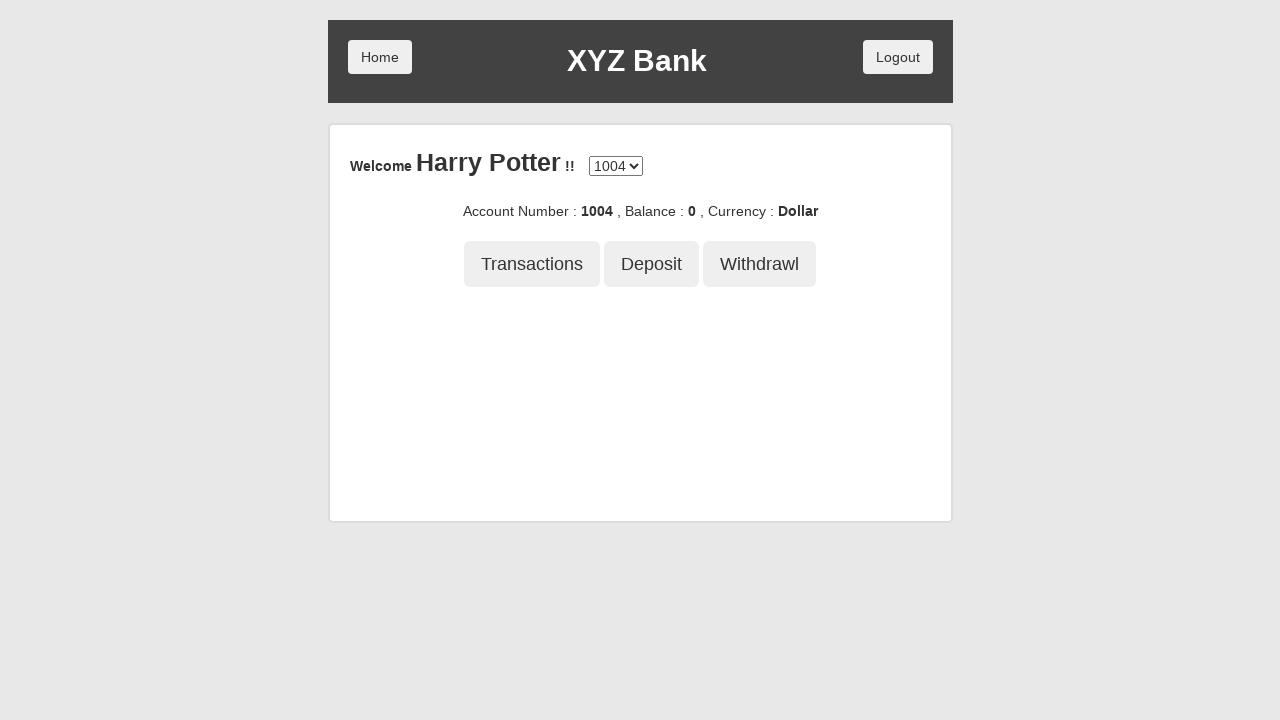

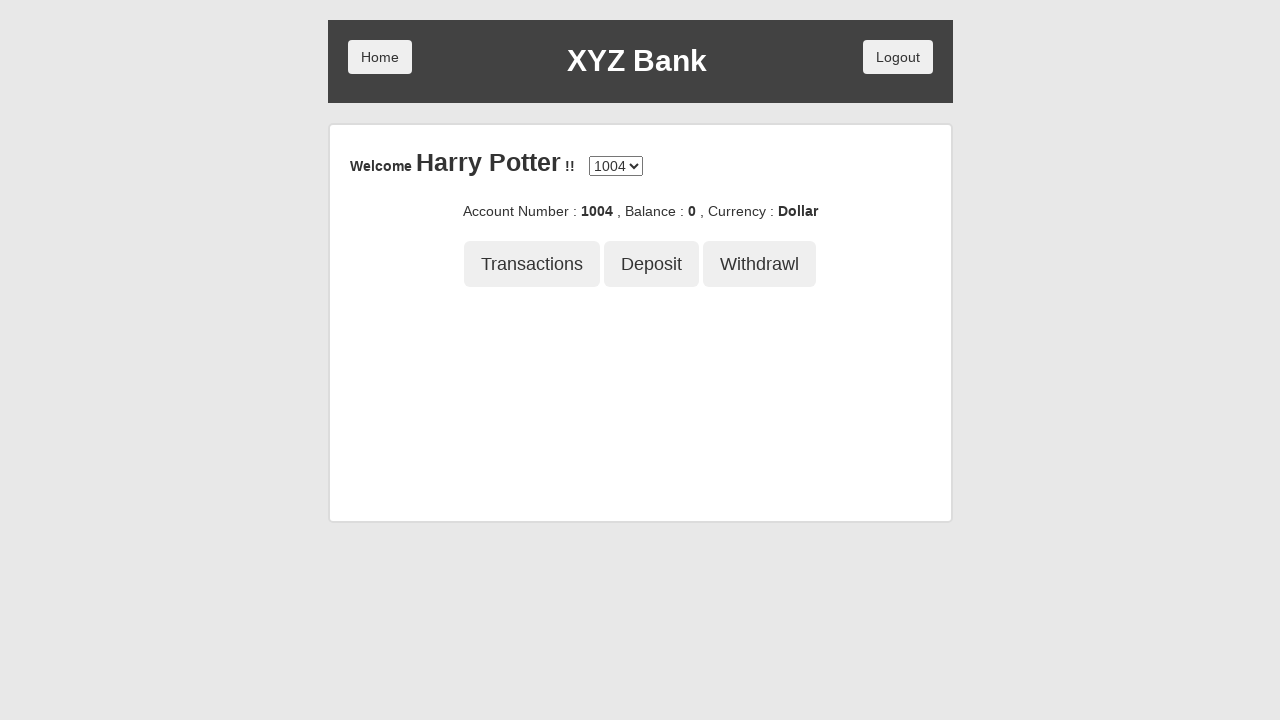